Tests the store inventory page UI by clicking through pagination controls and export menu buttons on the LCBO store inventory page.

Starting URL: https://lcbo.watch/store-inventory/25

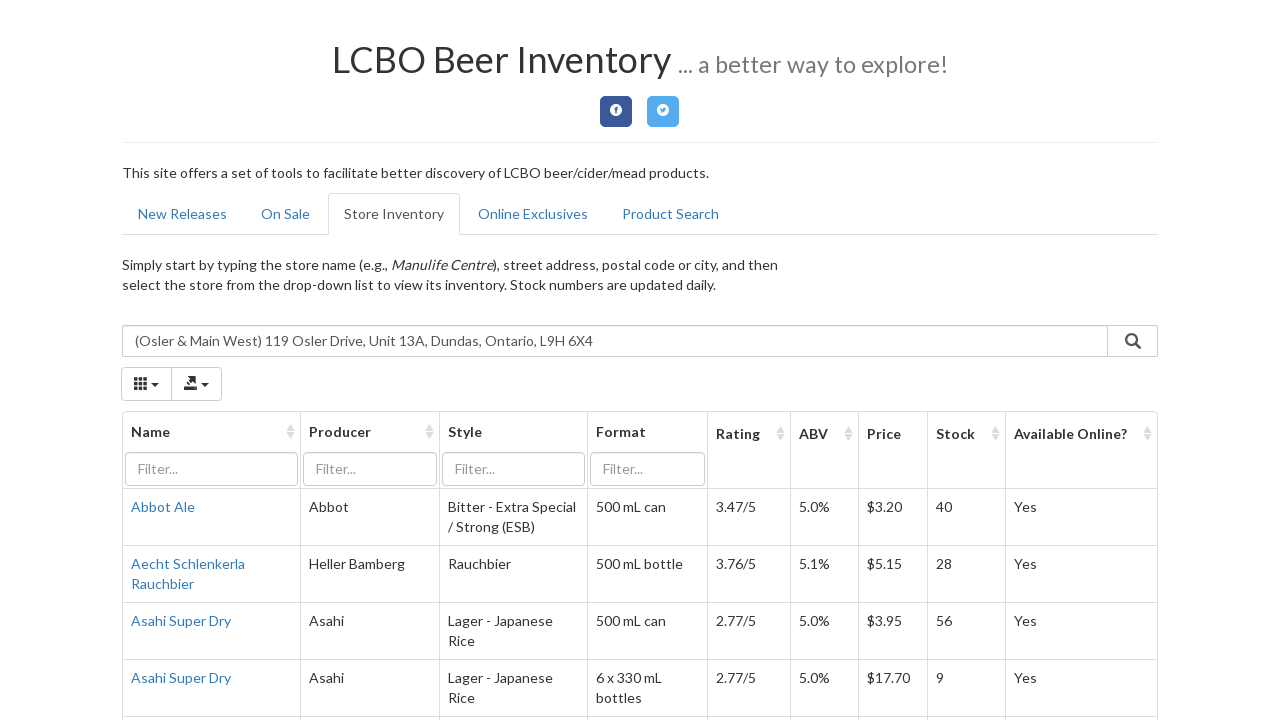

Inventory table loaded
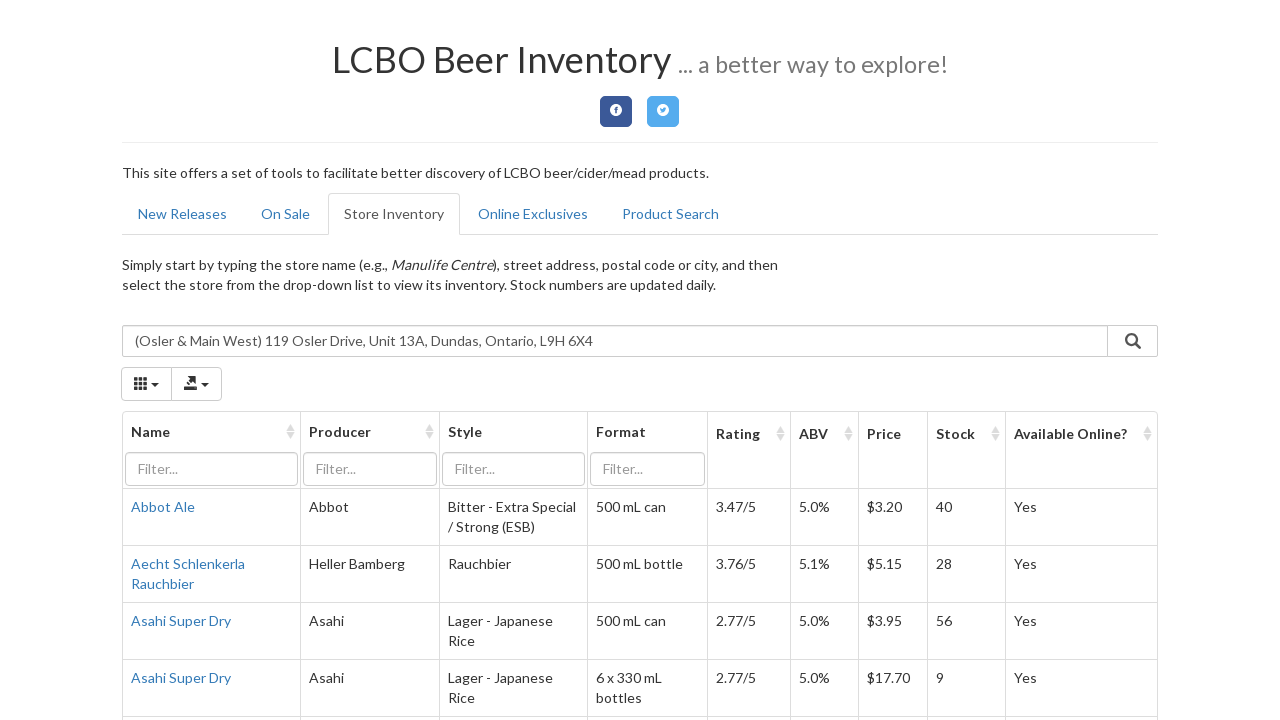

Clicked page size dropdown button at (327, 639) on #store_inventory_table > div.bootstrap-table > div.fixed-table-container > div.f
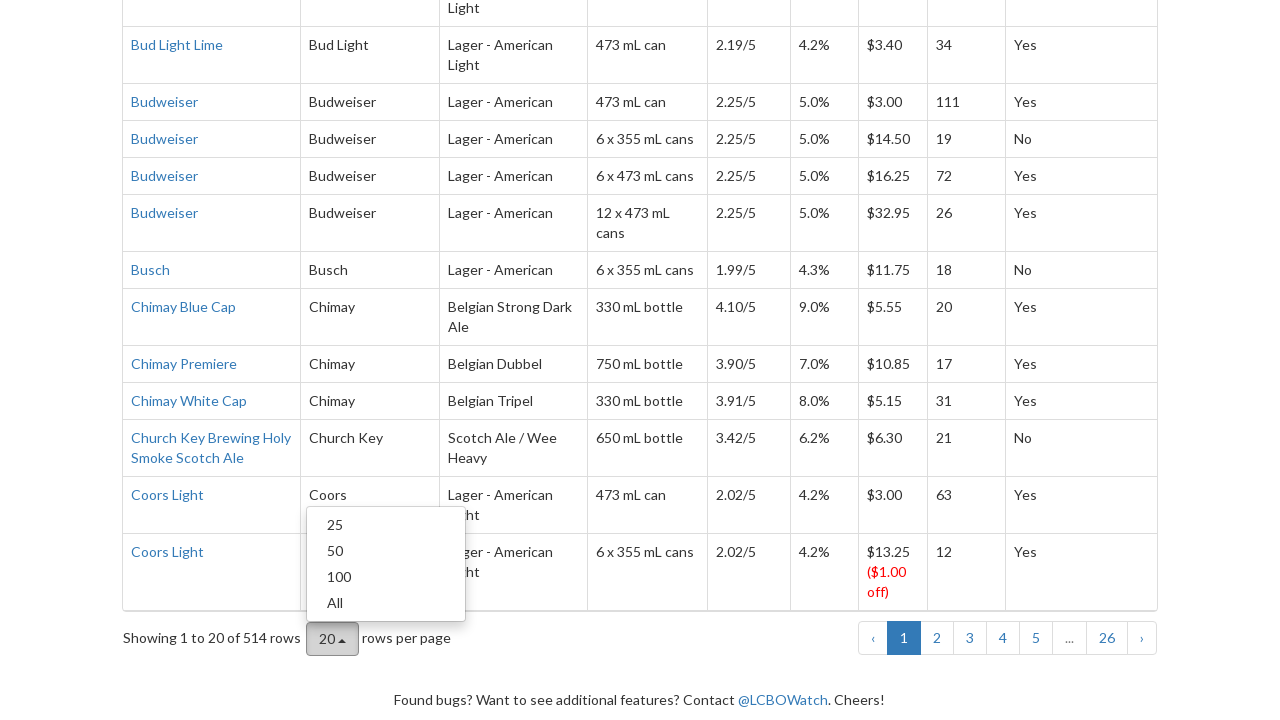

Selected 'All' option from page size dropdown at (386, 603) on #store_inventory_table > div.bootstrap-table > div.fixed-table-container > div.f
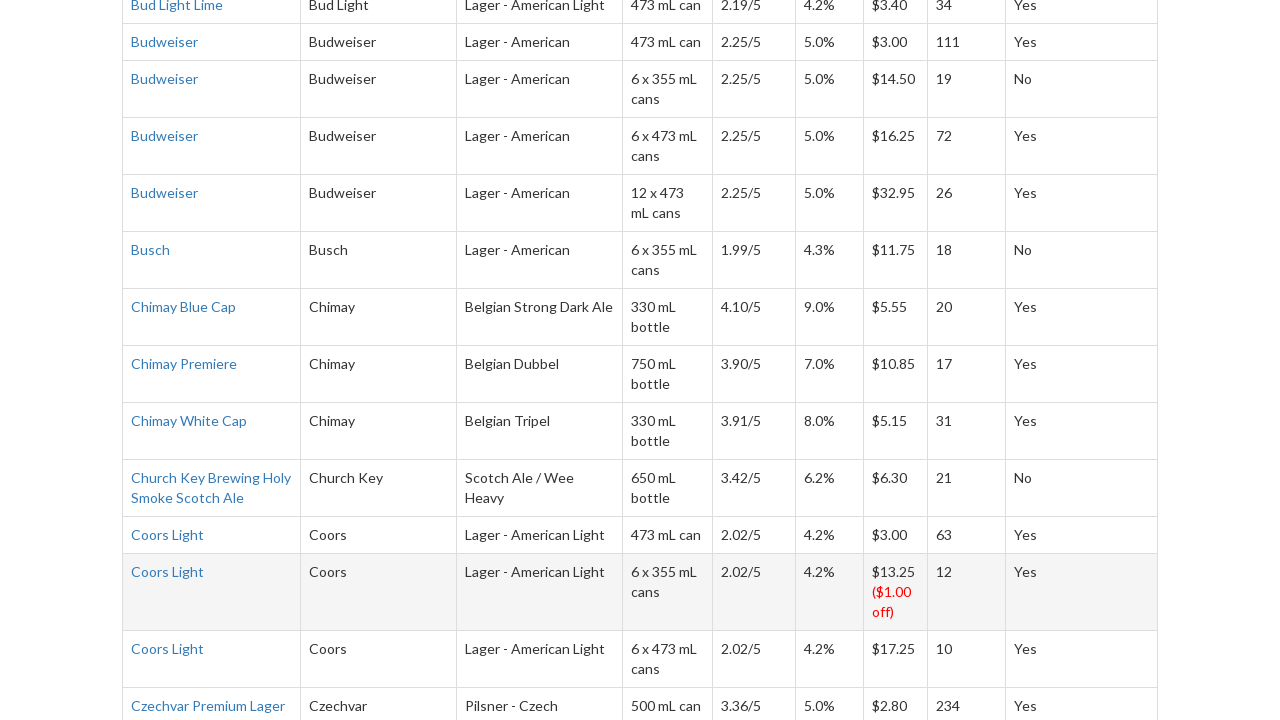

Waited 2 seconds for table to update with all items
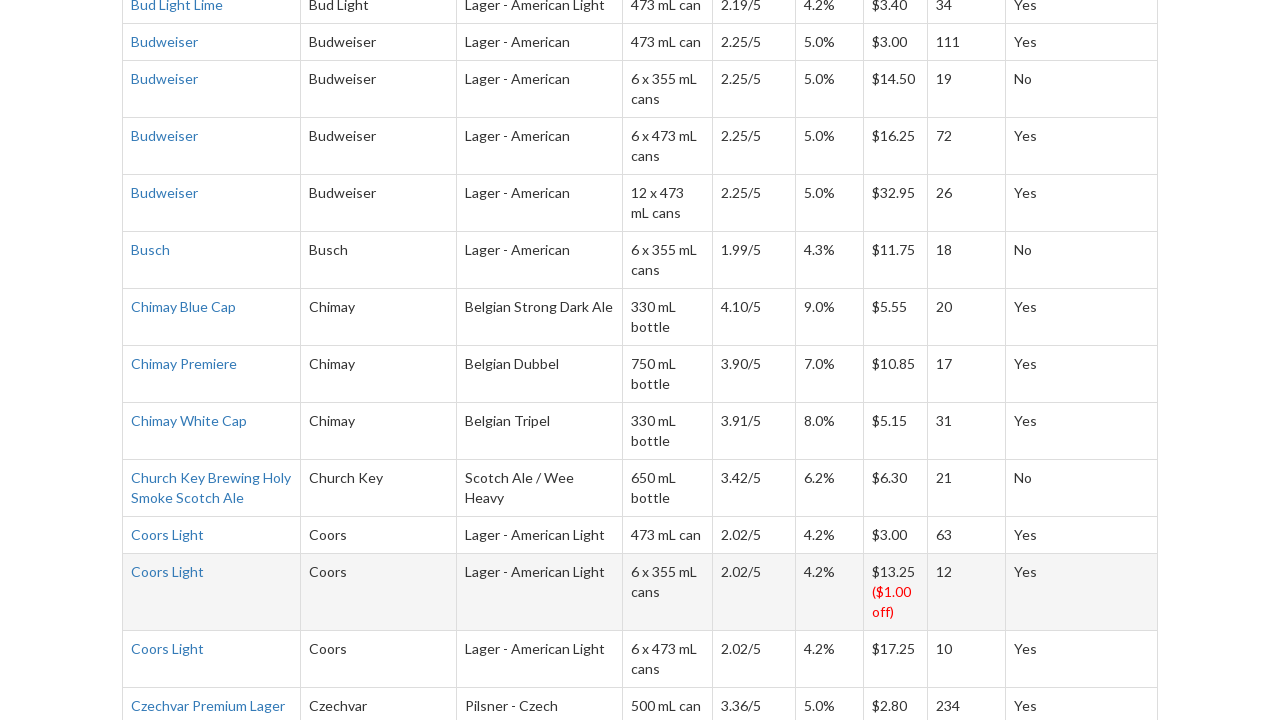

Clicked export button at (196, 361) on #store_inventory_table > div.bootstrap-table > div.fixed-table-toolbar > div.col
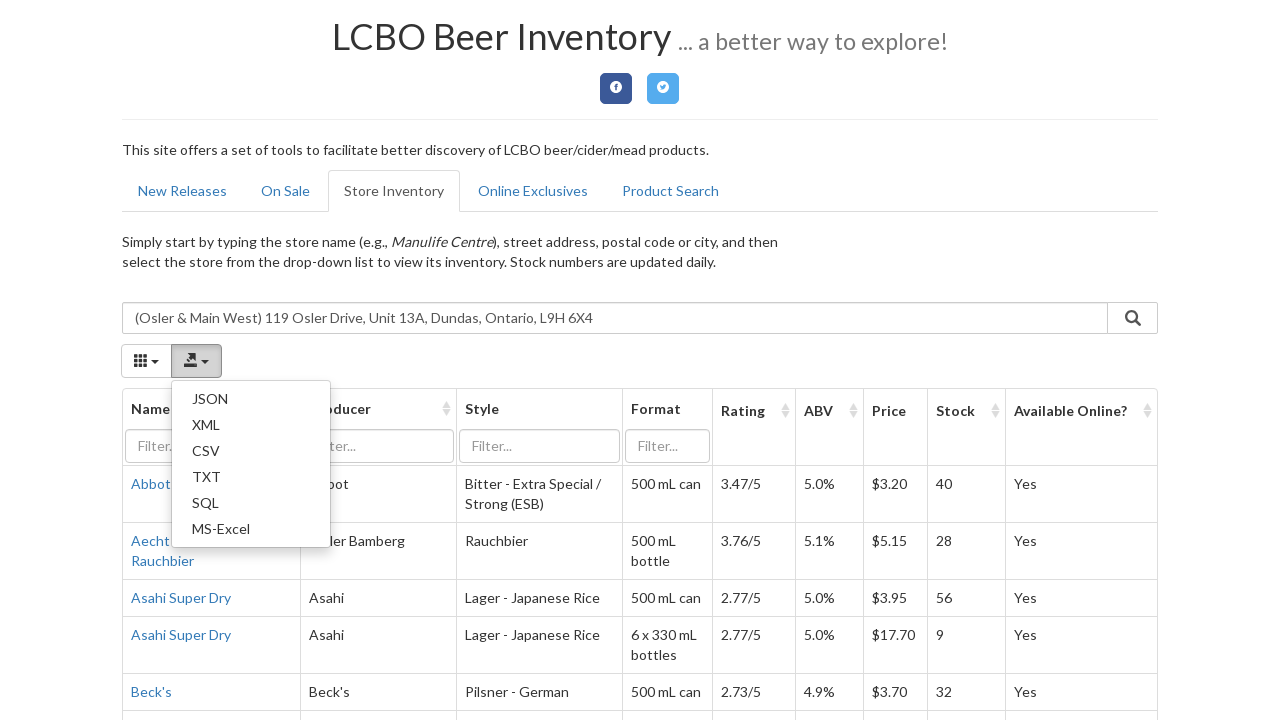

Clicked CSV export option from dropdown menu at (251, 451) on #store_inventory_table > div.bootstrap-table > div.fixed-table-toolbar > div.col
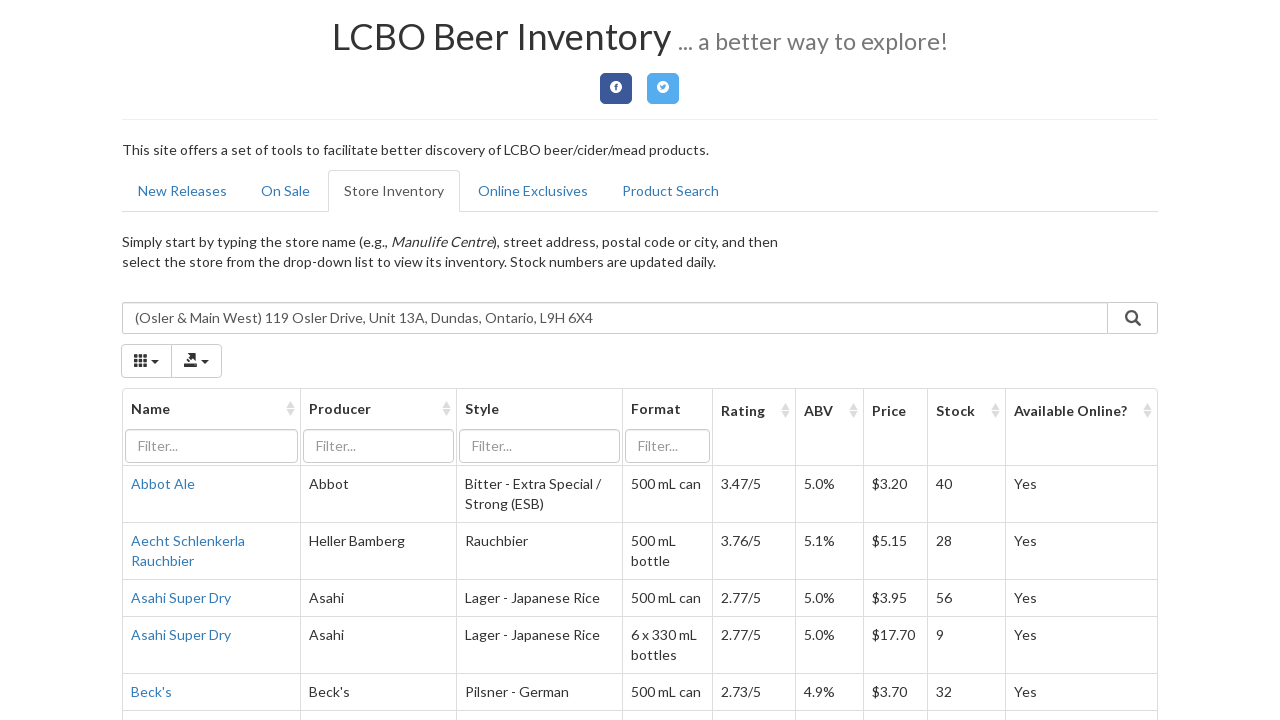

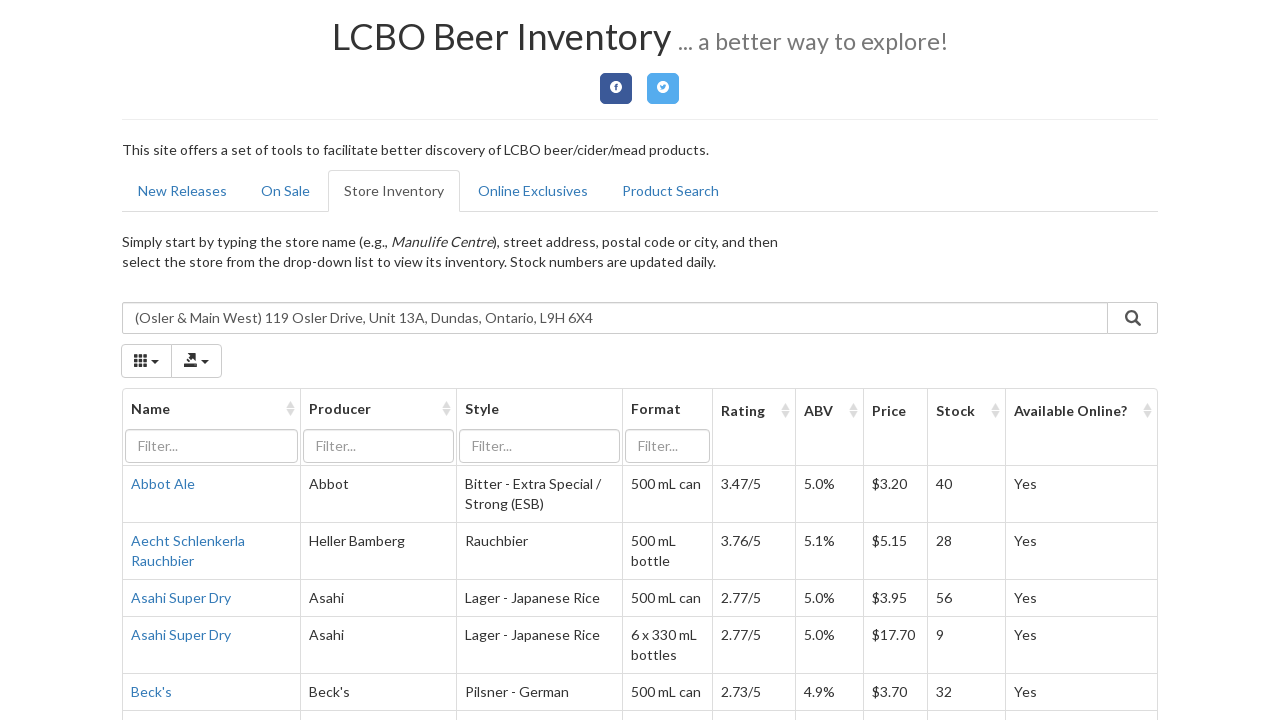